Tests a form interaction by extracting a value from an element's attribute, performing a mathematical calculation, filling in the answer, checking required checkboxes, and submitting the form.

Starting URL: http://suninjuly.github.io/get_attribute.html

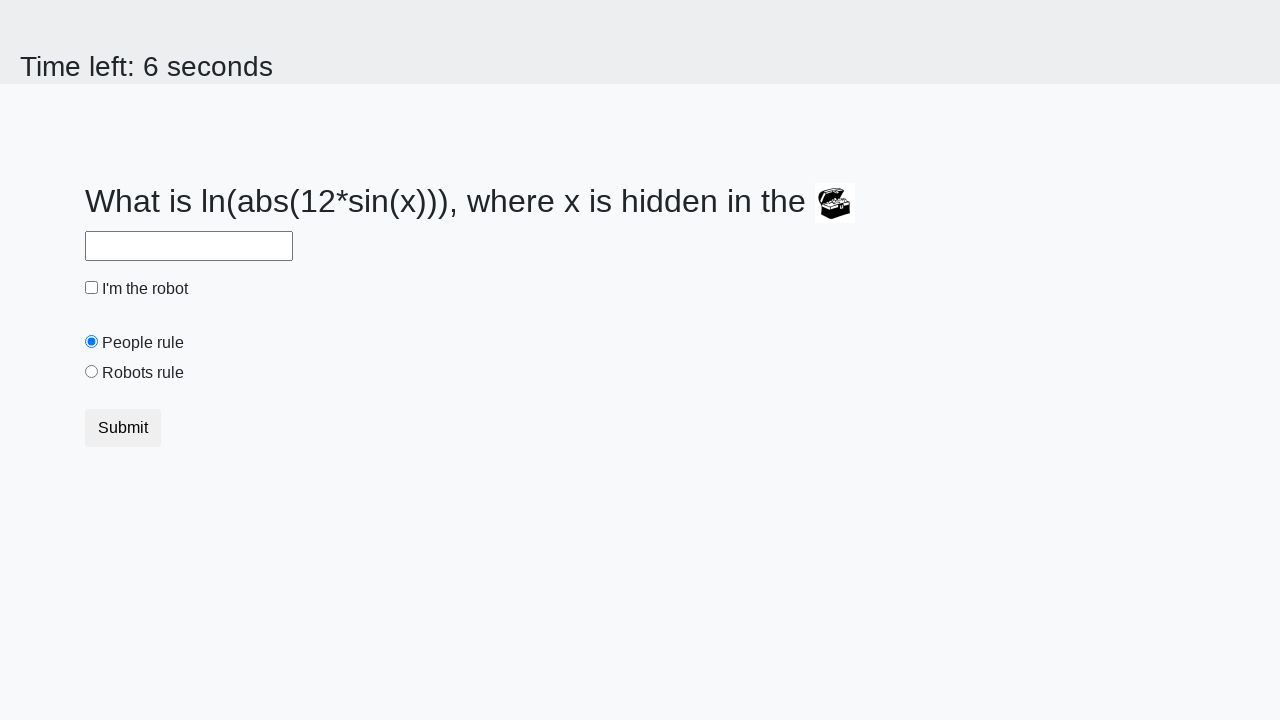

Retrieved 'valuex' attribute from treasure element
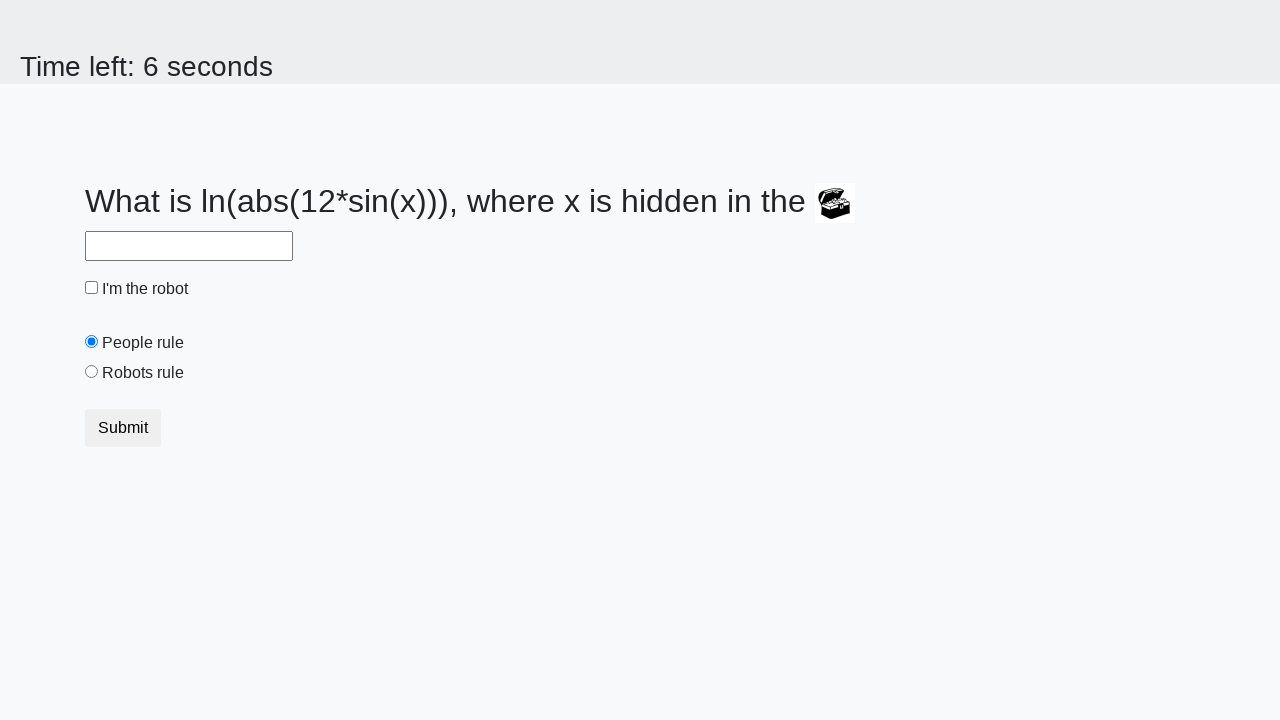

Filled answer field with calculated value on #answer
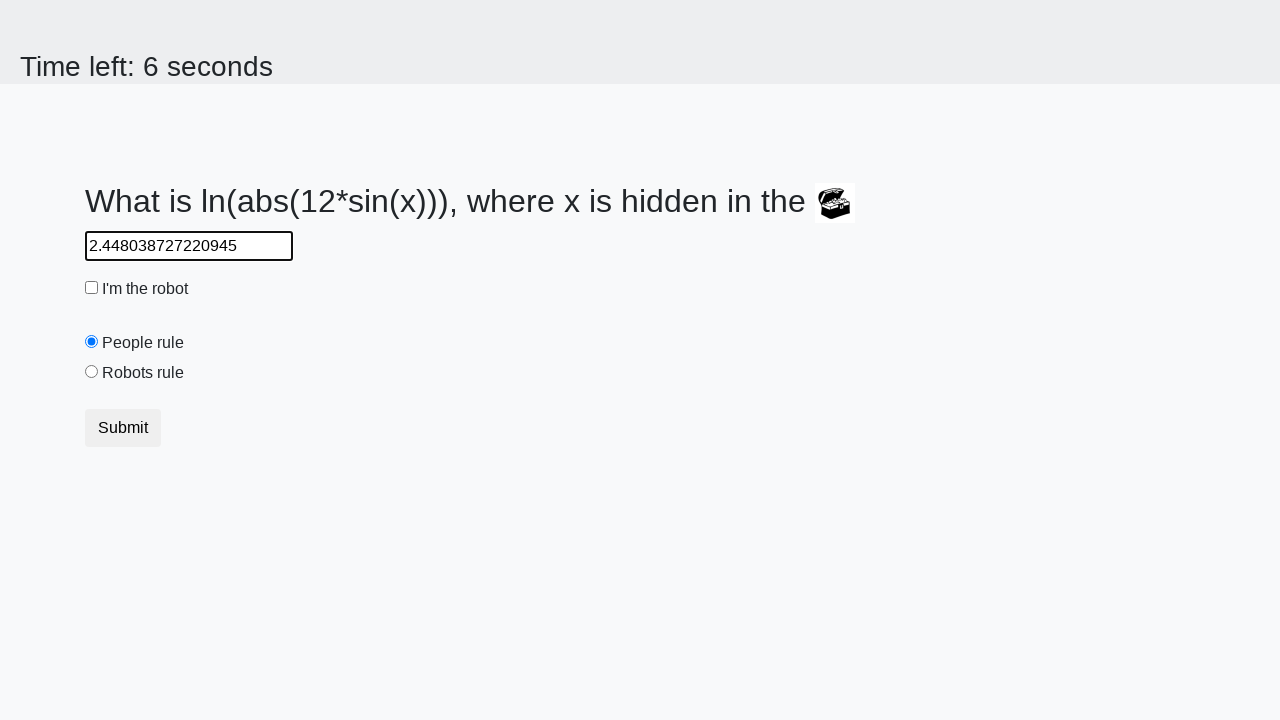

Checked the robot checkbox at (92, 288) on #robotCheckbox
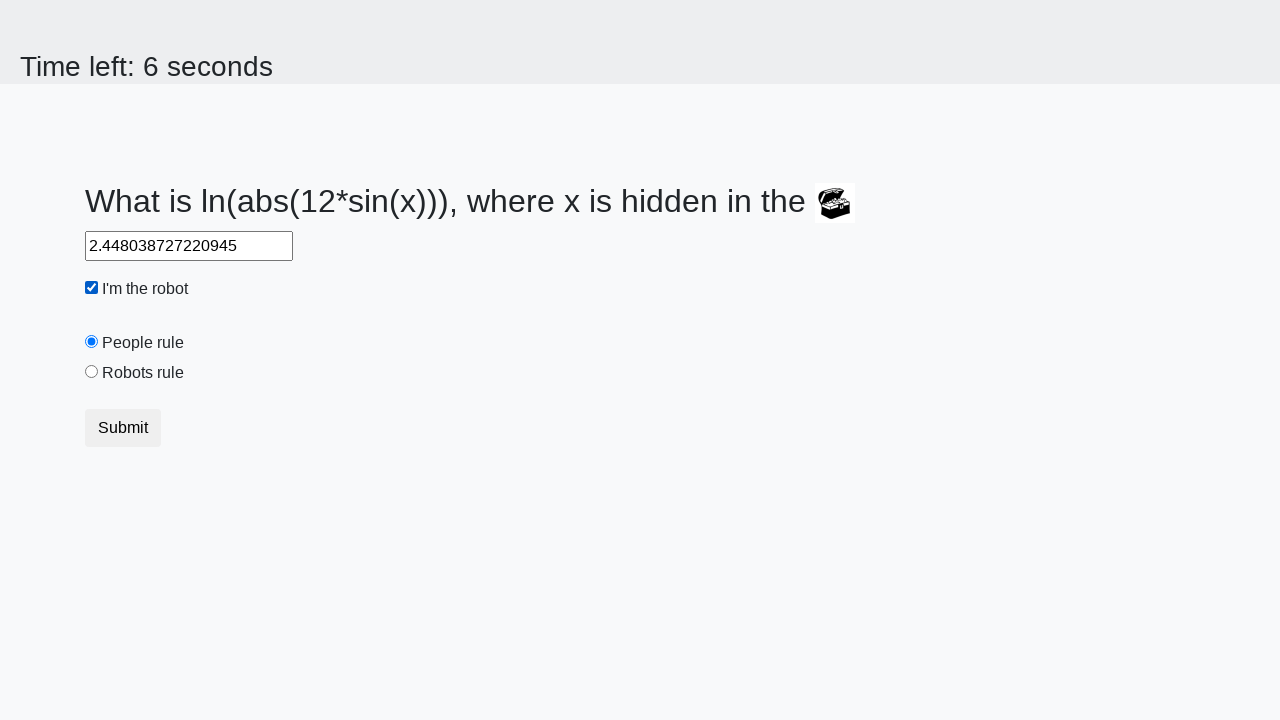

Checked the robots rule checkbox at (92, 372) on #robotsRule
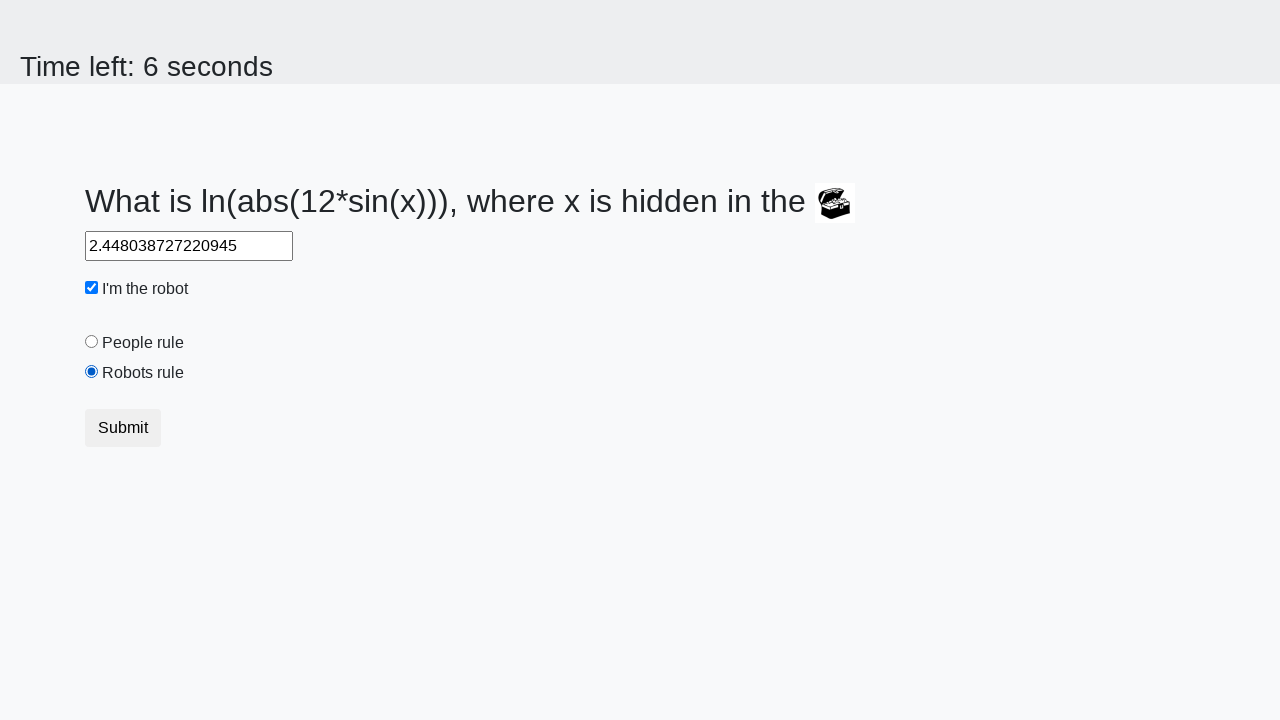

Clicked the submit button at (123, 428) on button.btn
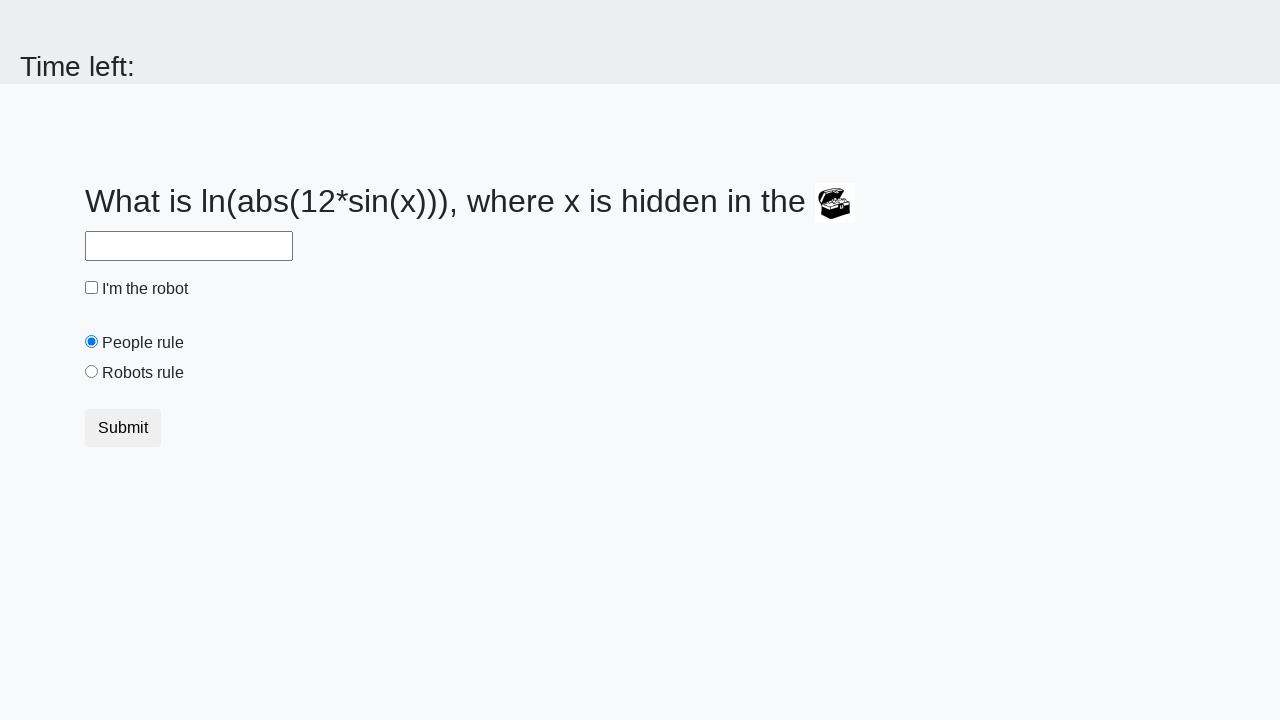

Waited 2 seconds for response or alert
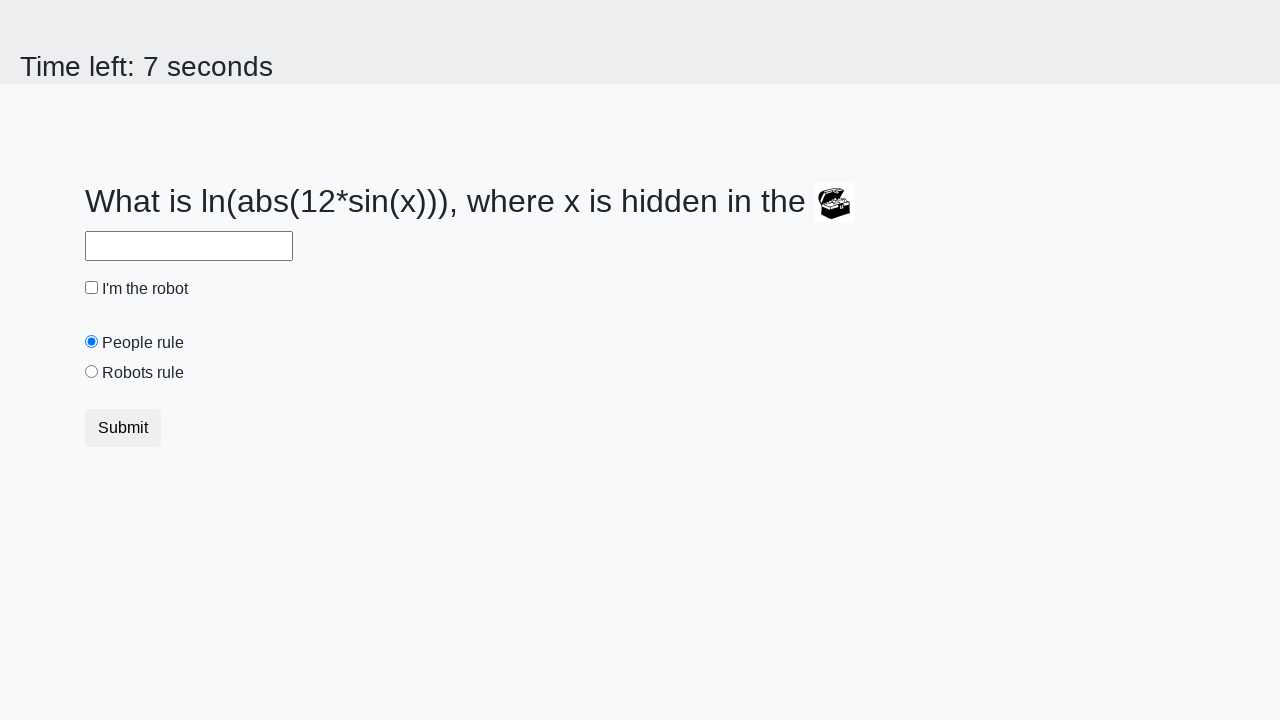

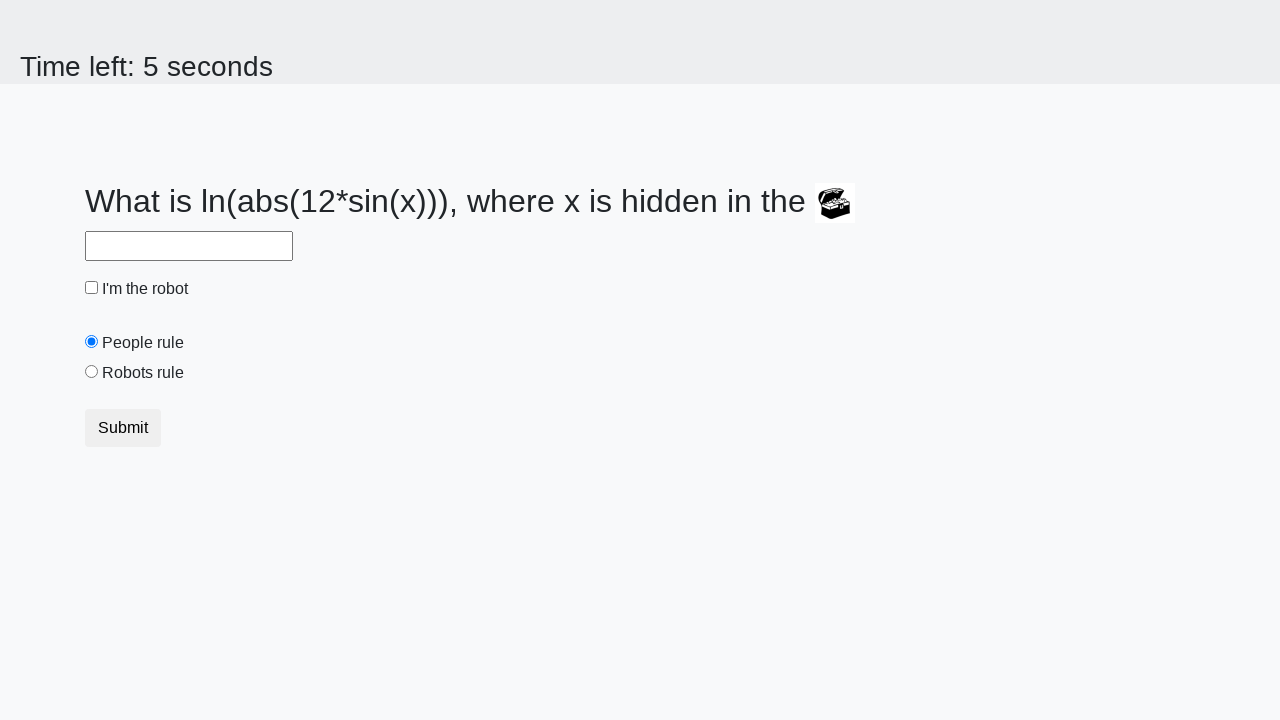